Tests the product search functionality by typing a search term and verifying that the correct number of visible products are displayed

Starting URL: https://rahulshettyacademy.com/seleniumPractise/#/

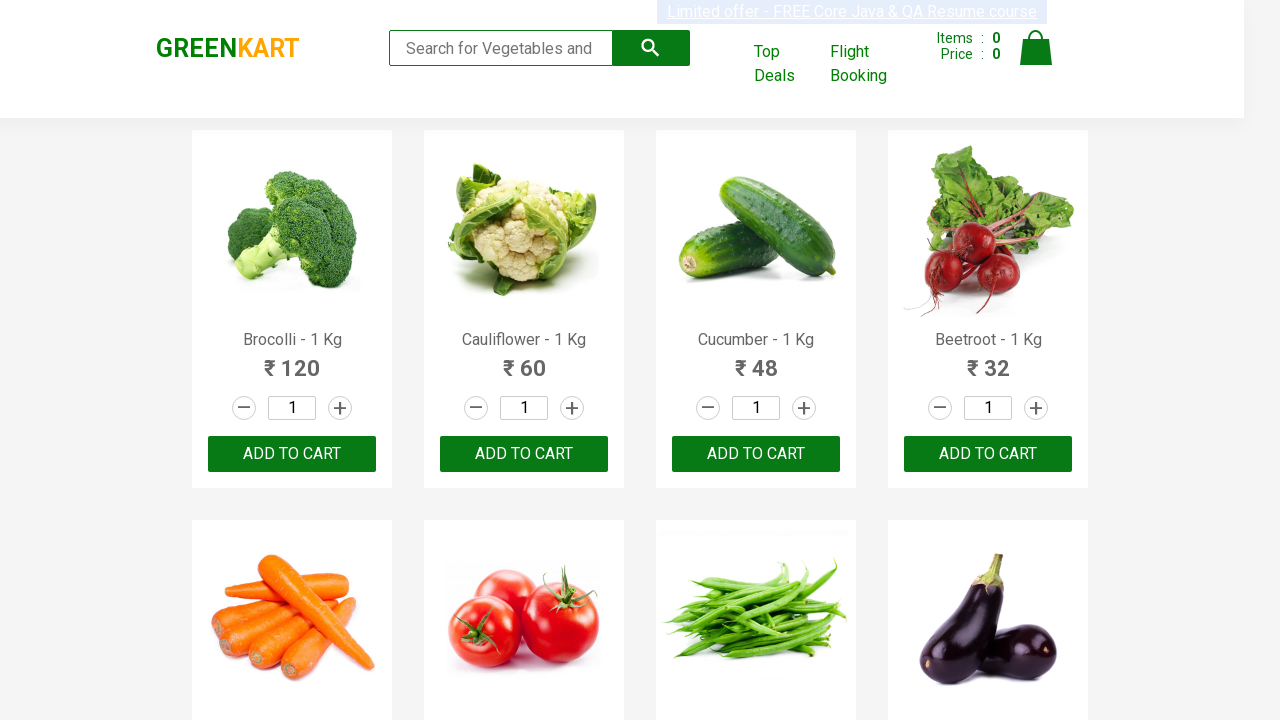

Navigated to product search page
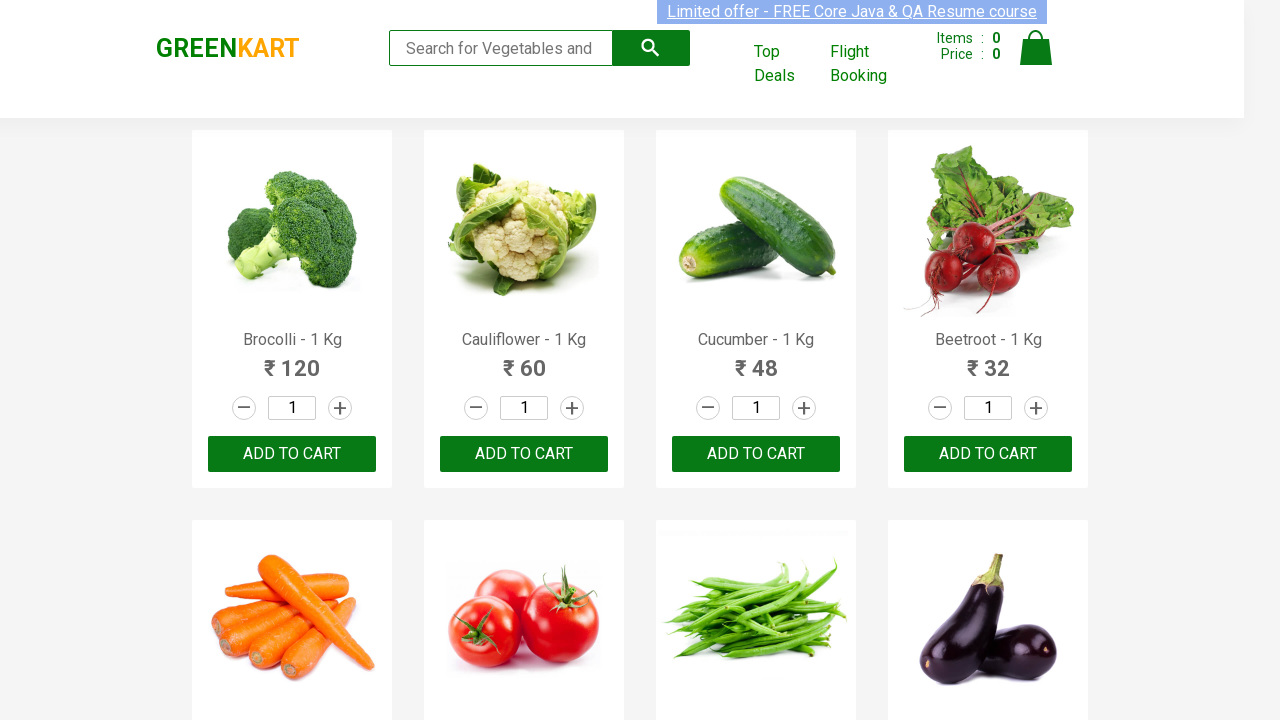

Typed 'ca' in the search box on .search-keyword
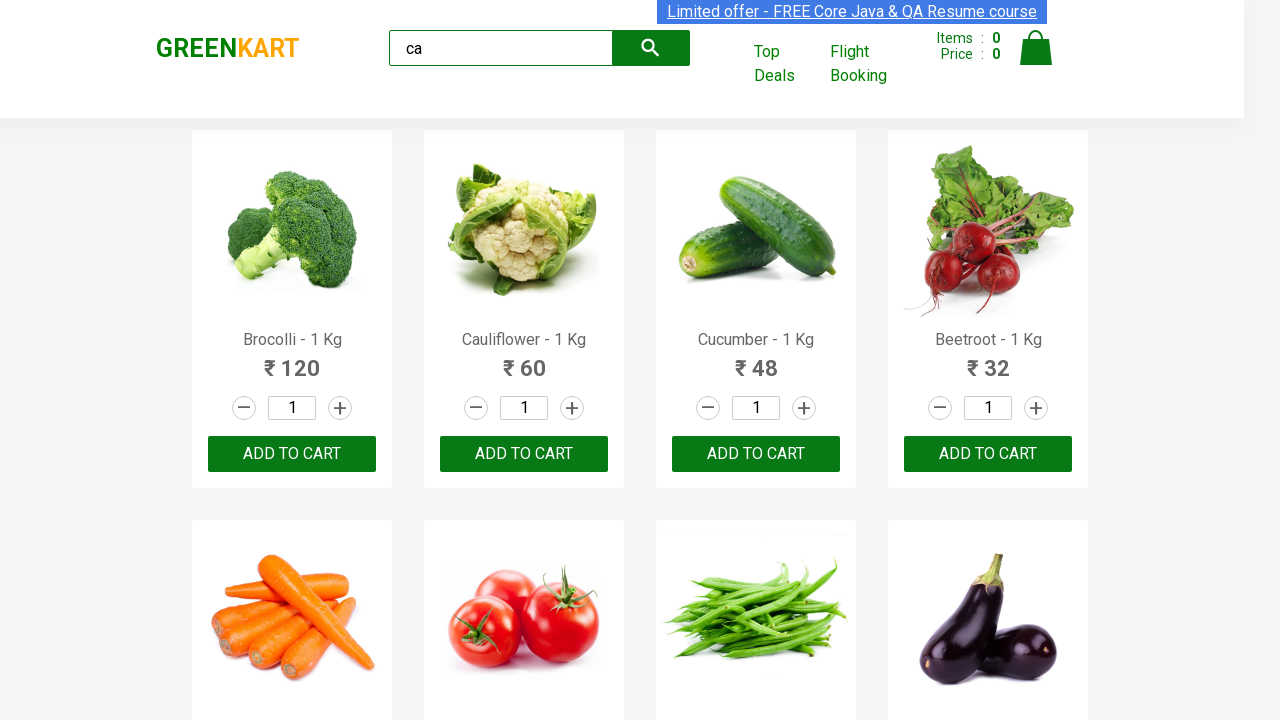

Waited 2 seconds for products to filter
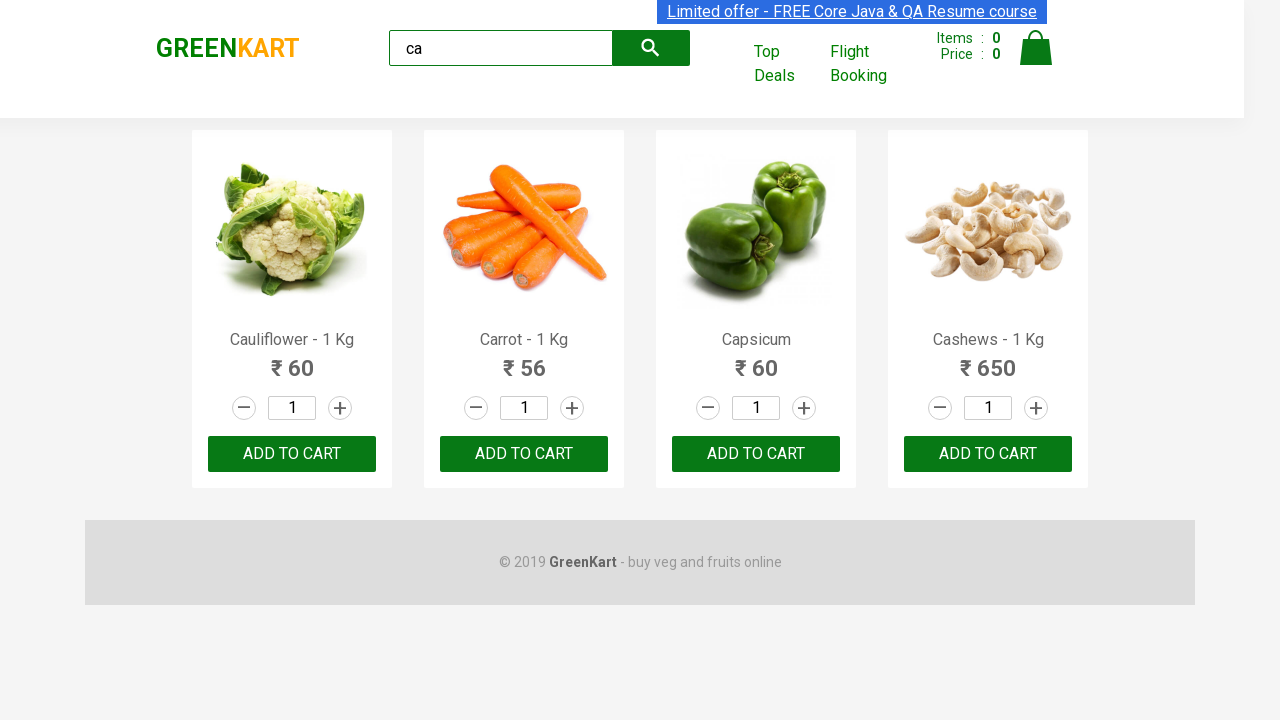

Located all visible product elements
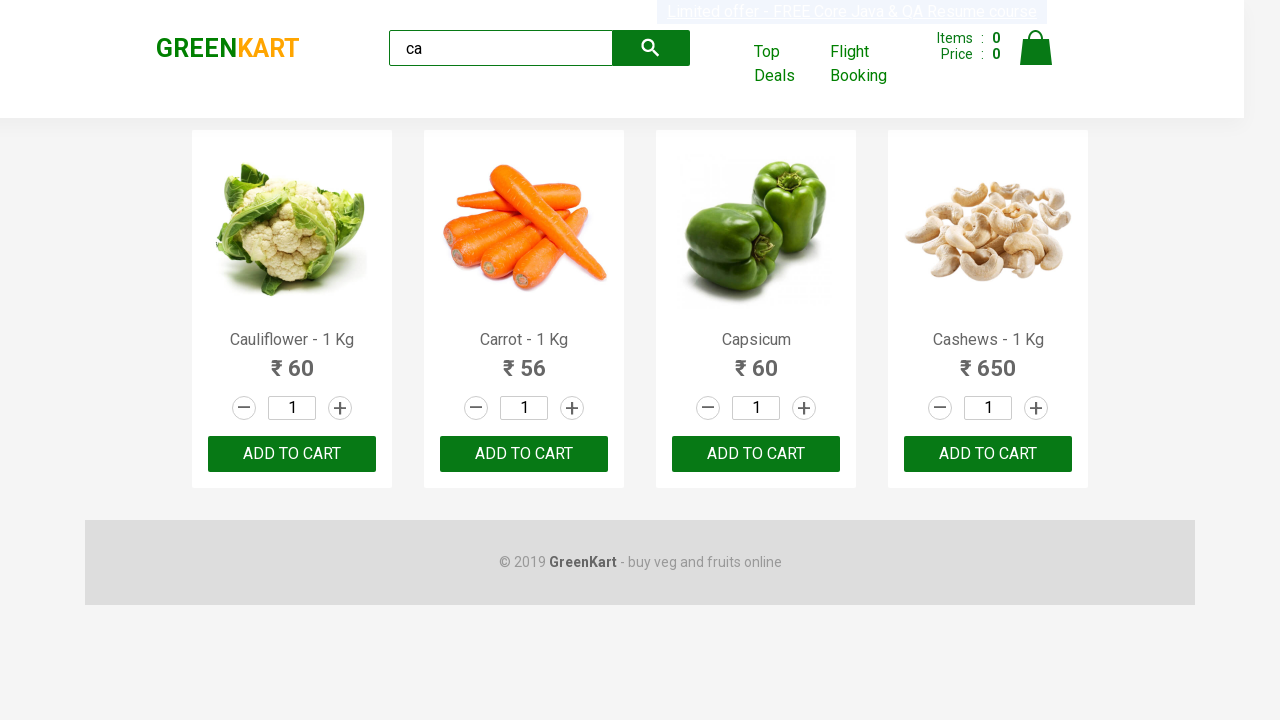

Verified that exactly 4 visible products are displayed
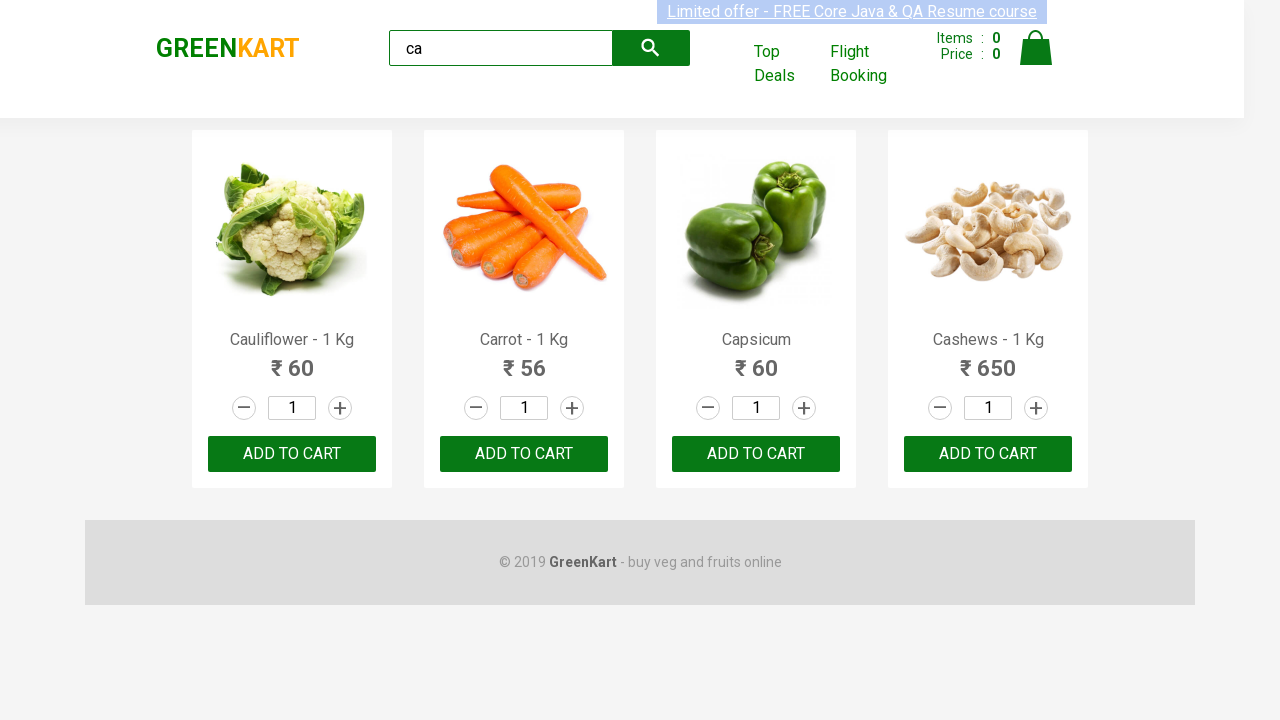

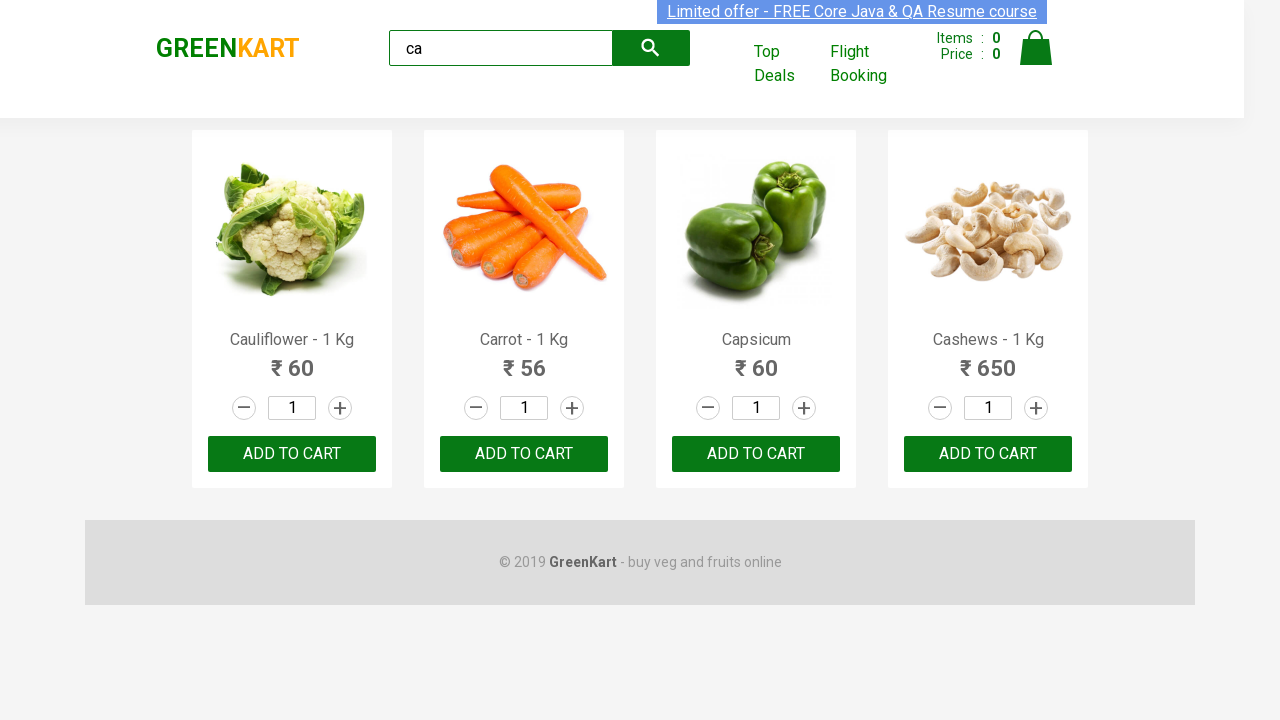